Navigates to China's railway ticket booking website (12306) and clicks on the departure station text input field to open the station selection interface

Starting URL: https://www.12306.cn/index/

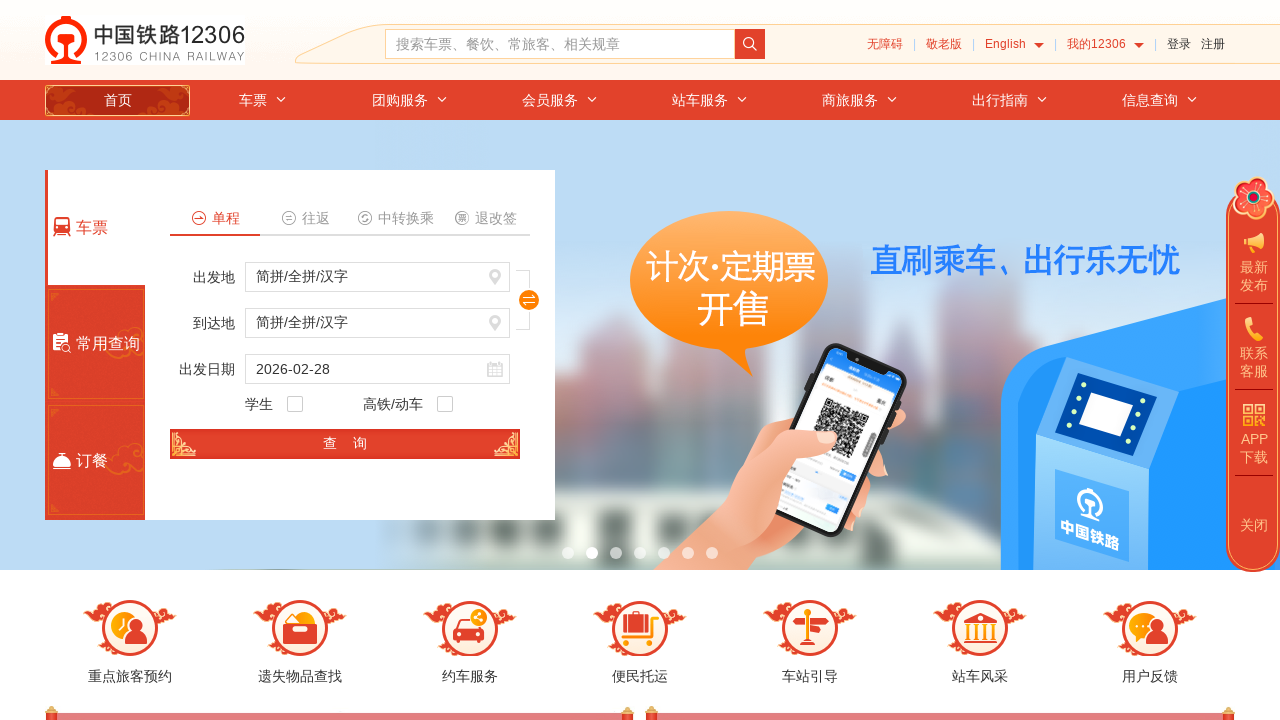

Navigated to China Railway 12306 ticket booking website
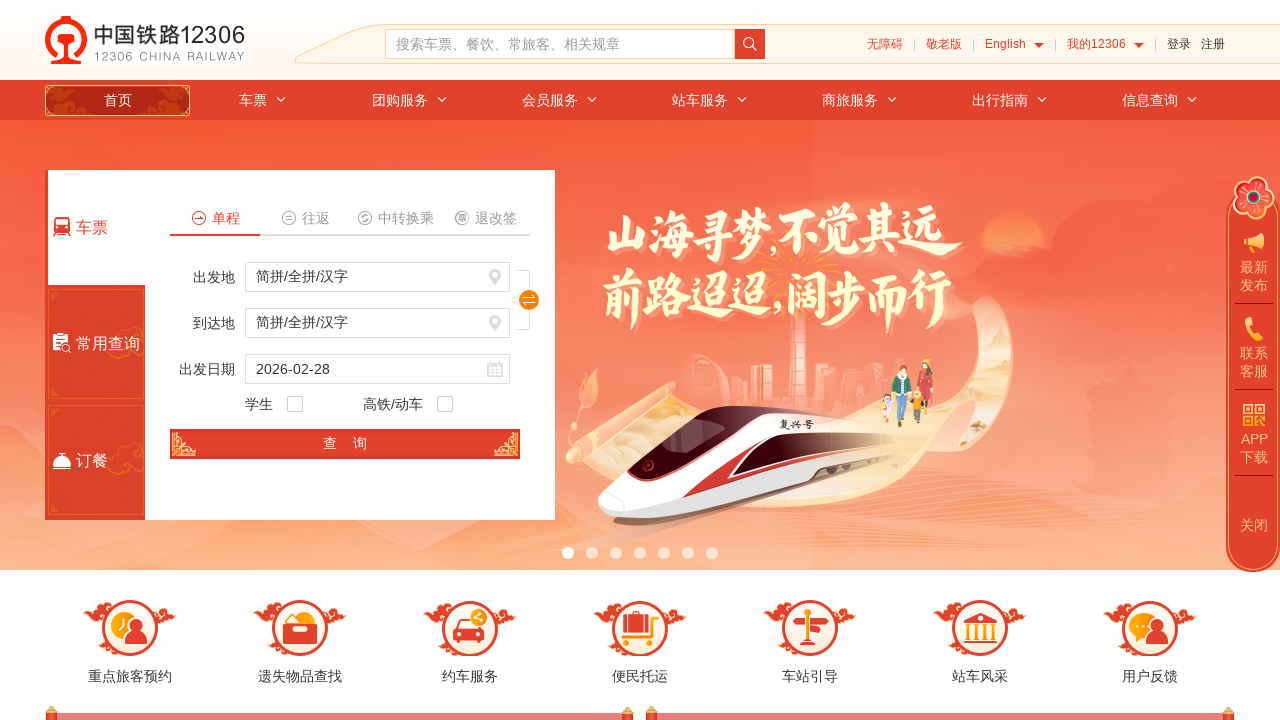

Clicked on the departure station text input field to open station selection interface at (378, 277) on #fromStationText
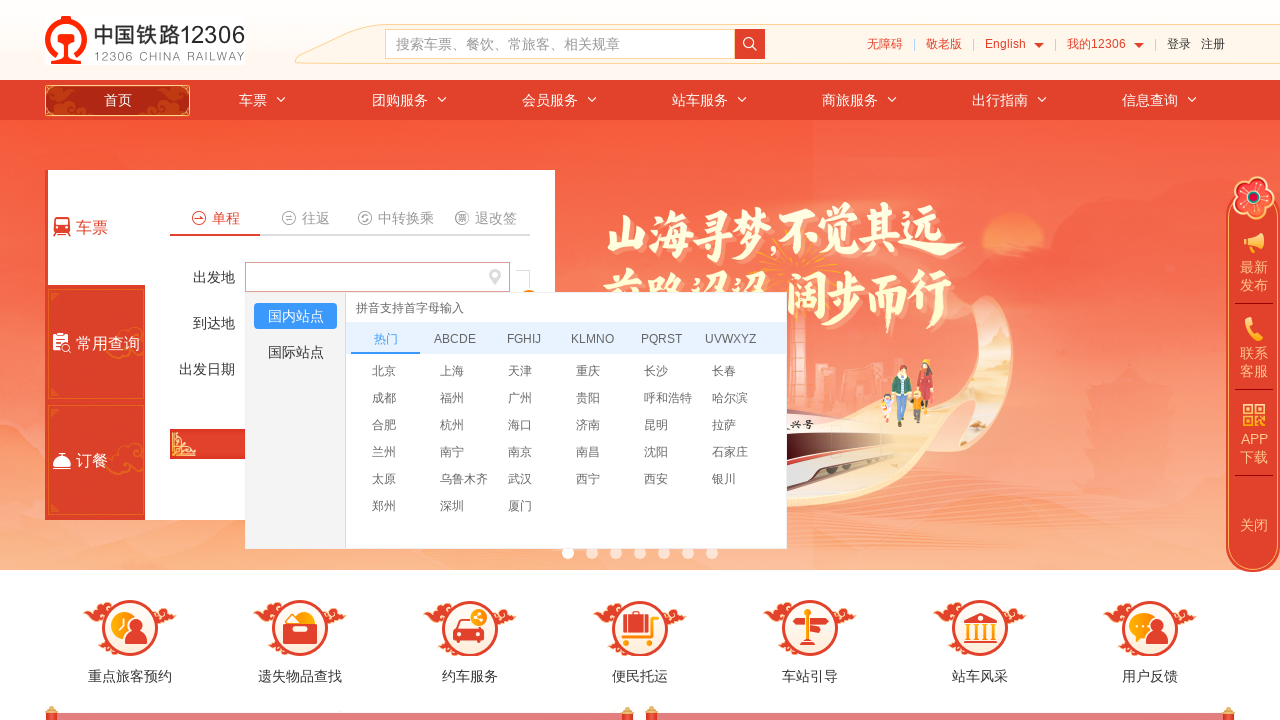

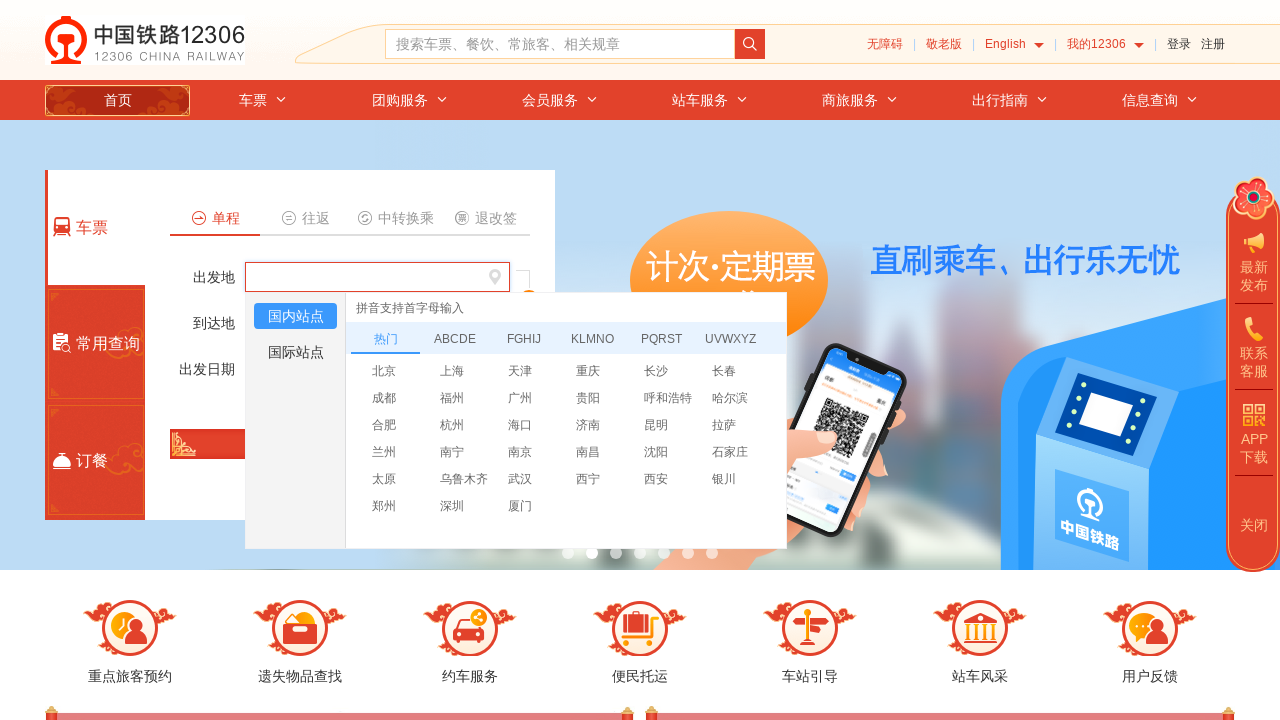